Creates a new paste on Pastebin with Bash syntax highlighting by filling text, selecting format, setting expiration, entering name, and submitting.

Starting URL: https://pastebin.com

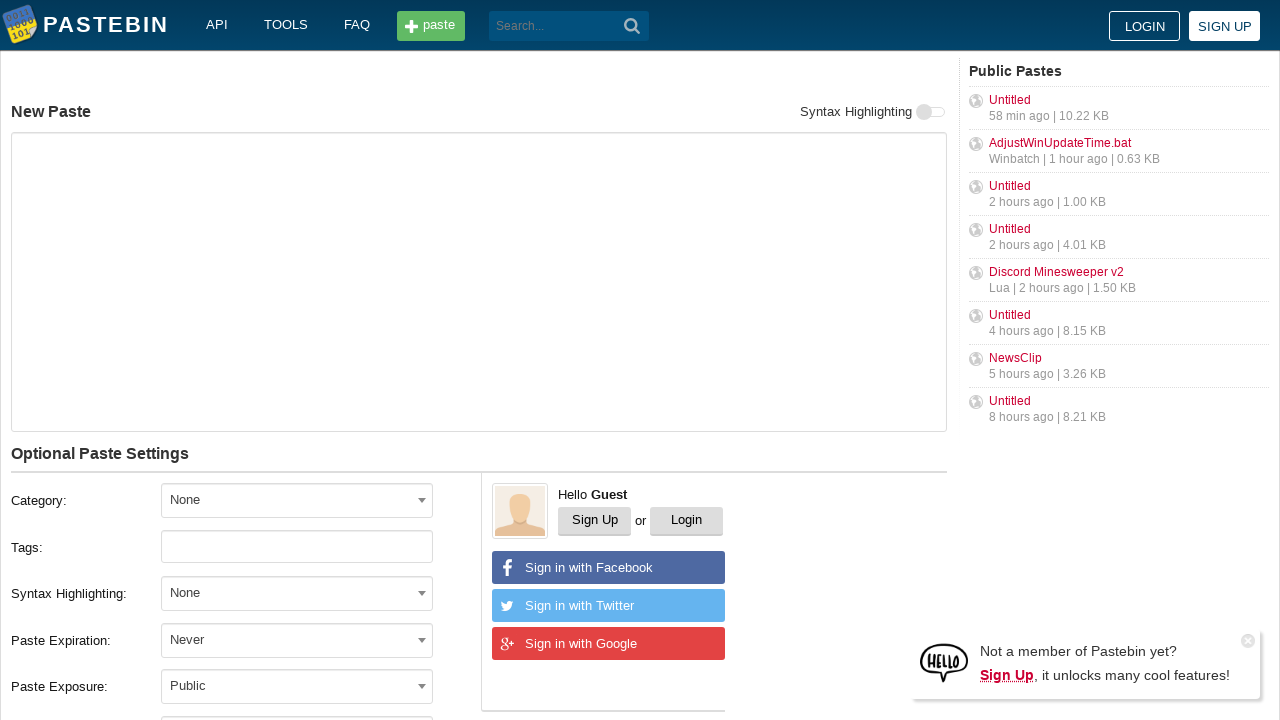

Filled text area with Bash script content on #postform-text
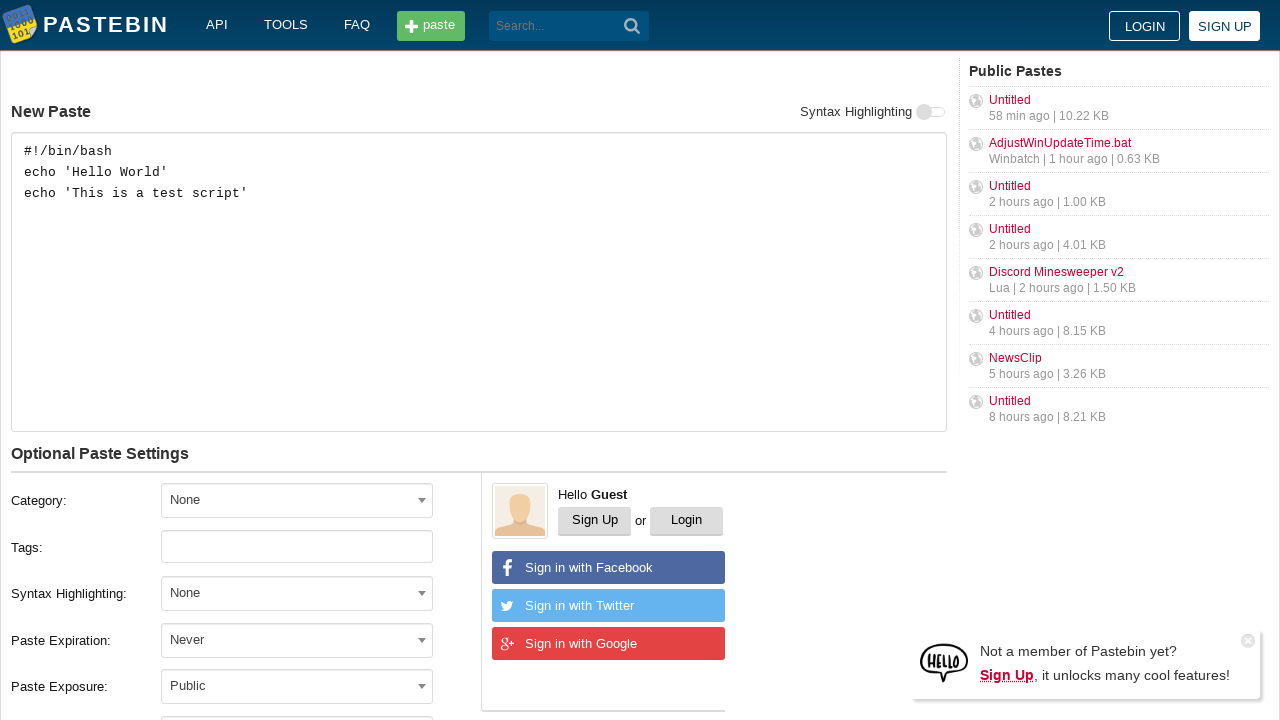

Opened format/syntax dropdown menu at (297, 593) on #select2-postform-format-container
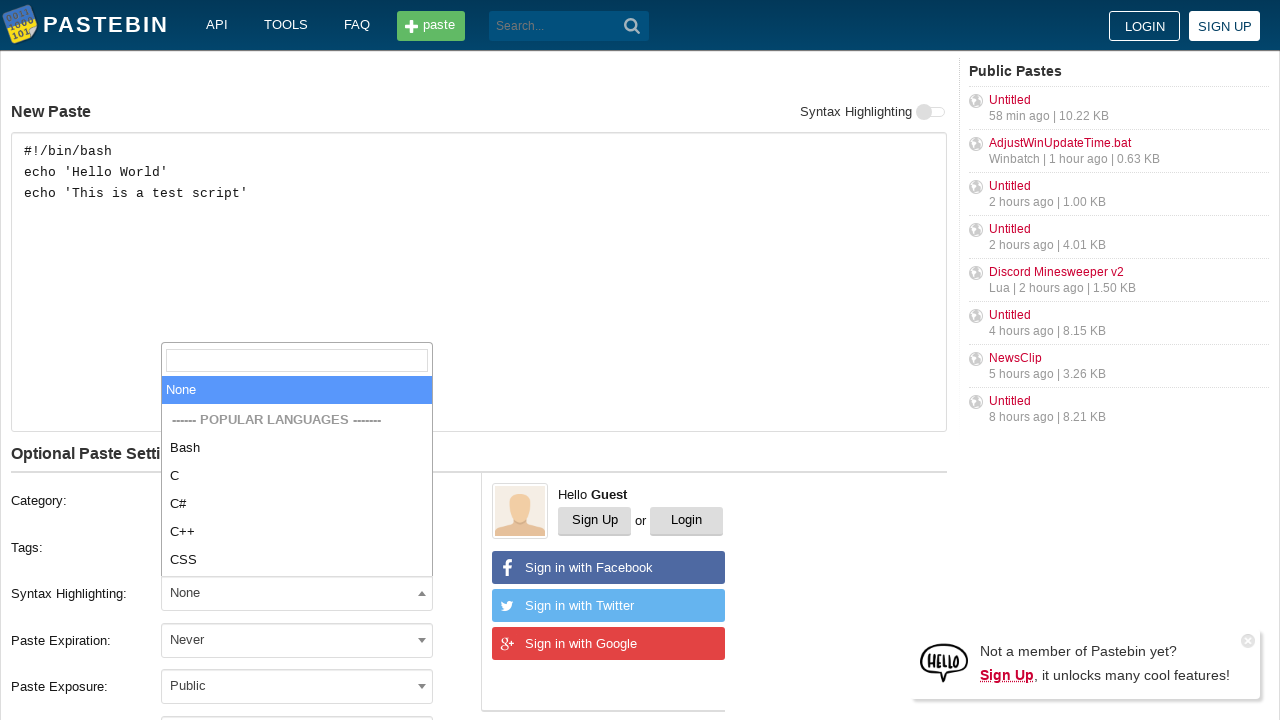

Selected Bash syntax highlighting format at (297, 448) on xpath=//li[text()='Bash']
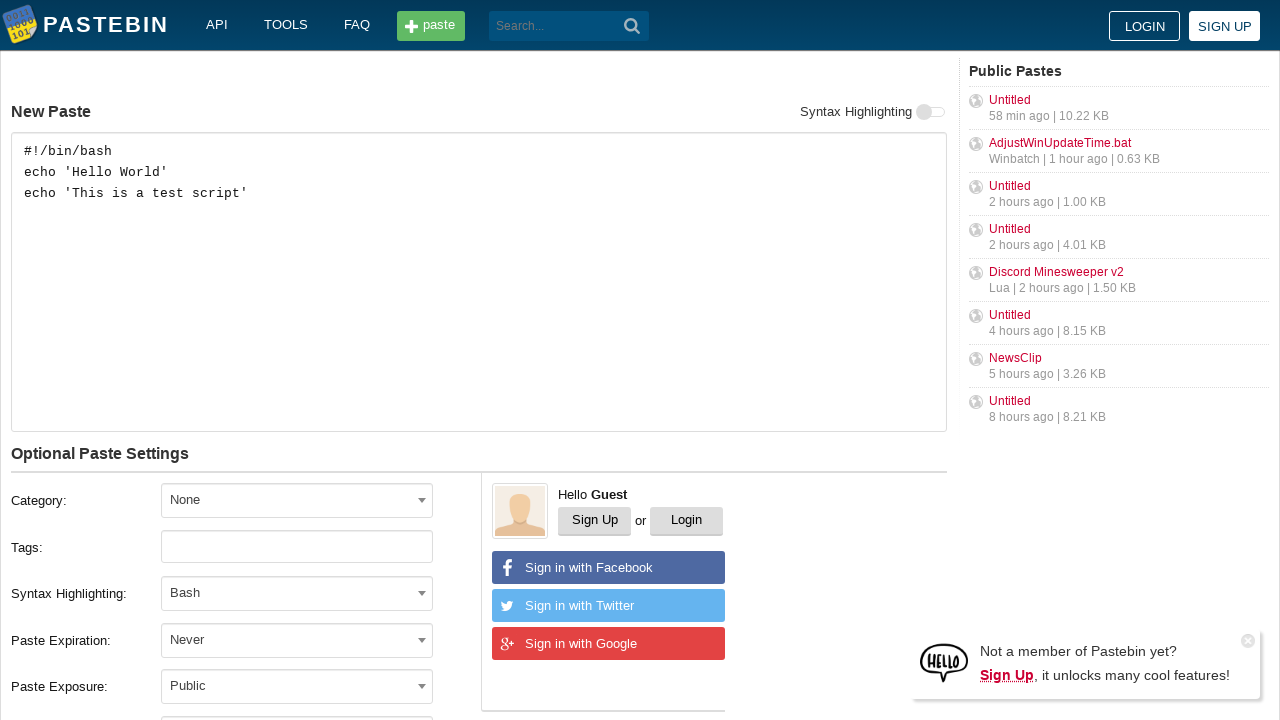

Opened expiration time dropdown menu at (297, 640) on #select2-postform-expiration-container
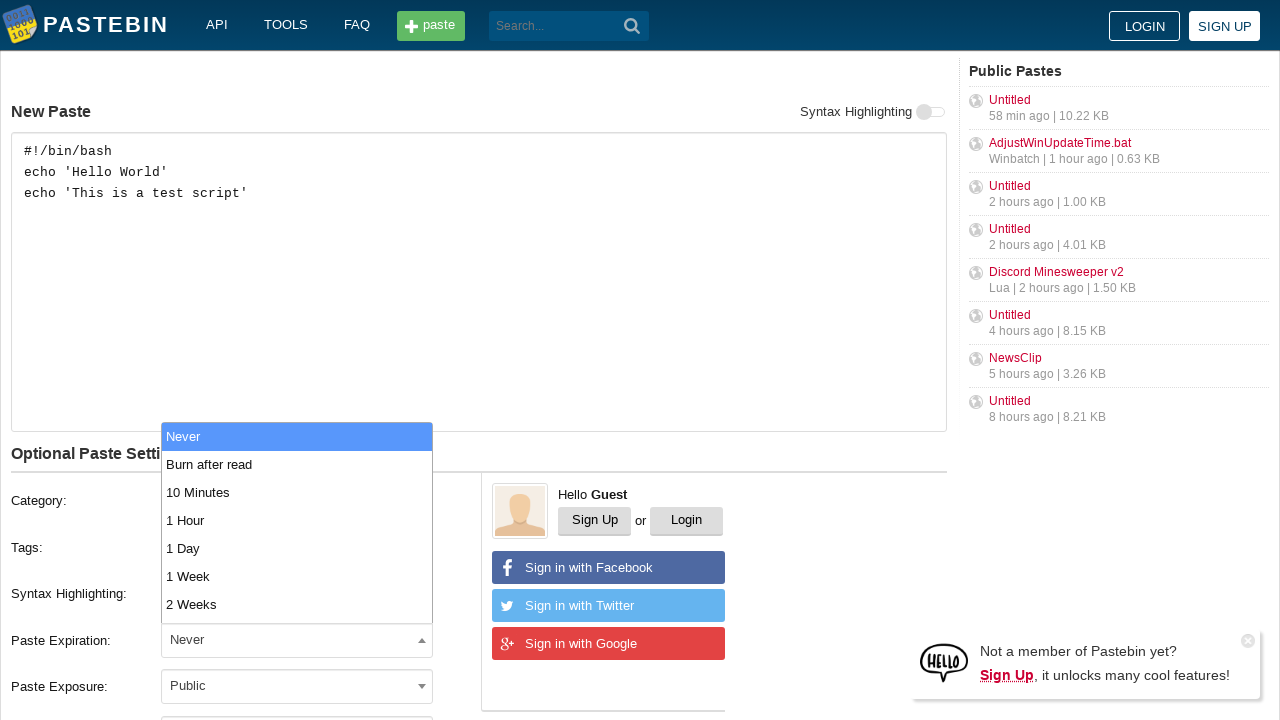

Selected 10 Minutes expiration time at (297, 492) on xpath=//li[text()='10 Minutes']
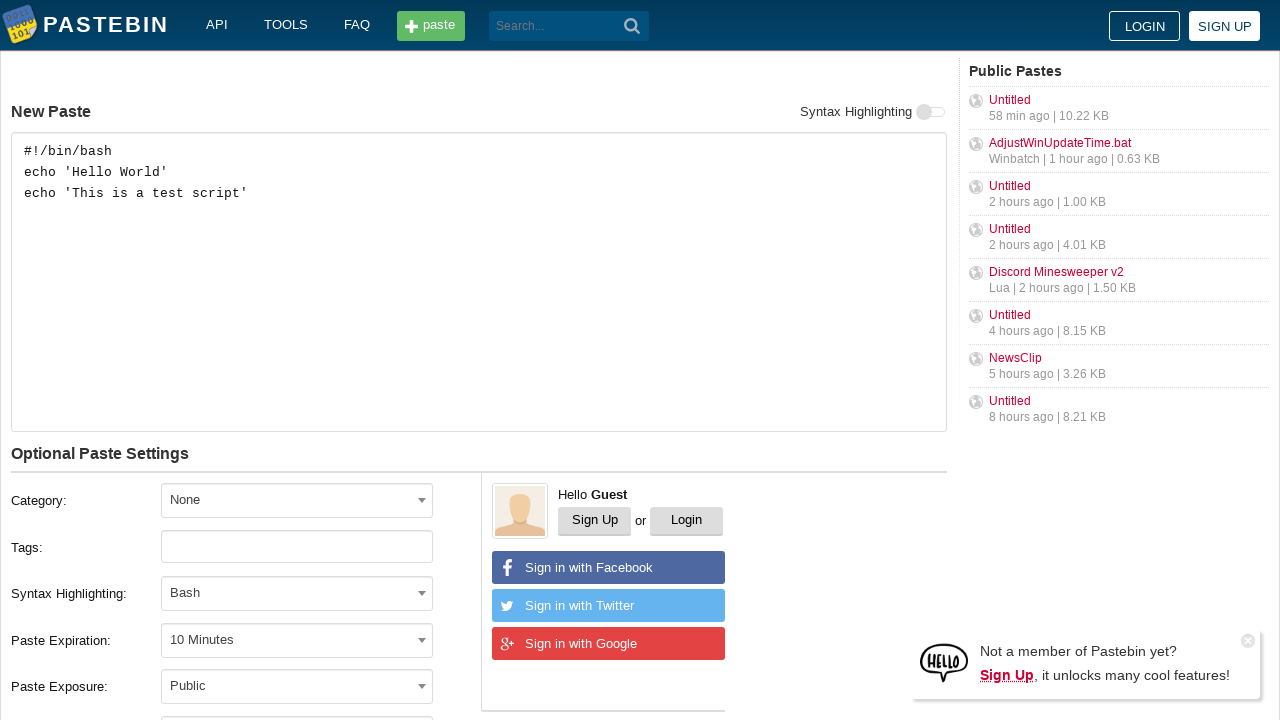

Entered paste name 'how to gain dominance among developers' on #postform-name
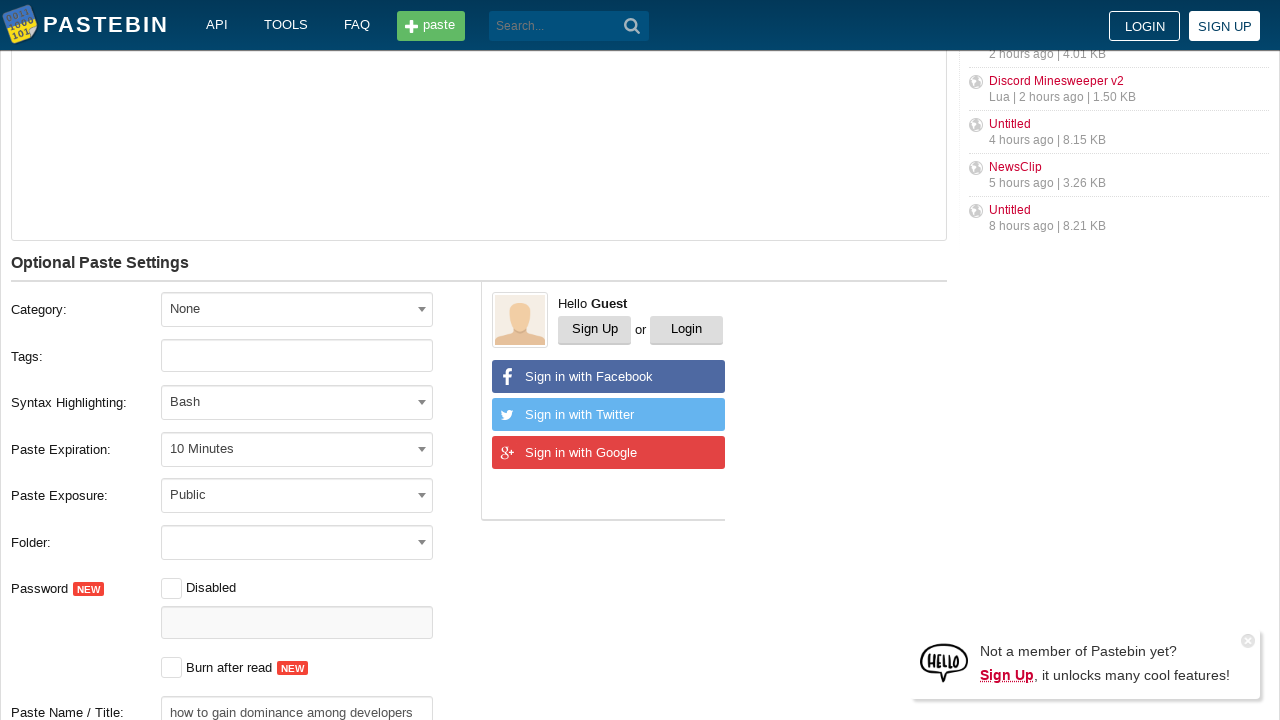

Clicked create button to submit the paste at (240, 400) on .btn.-big
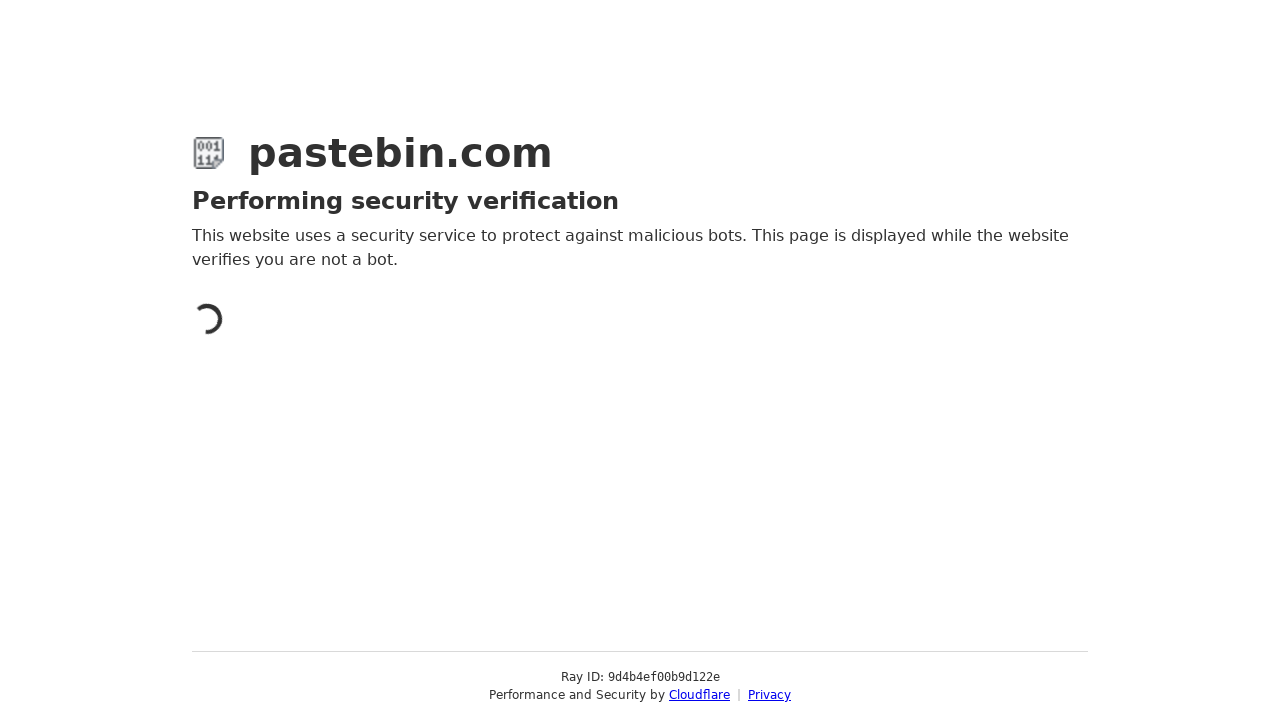

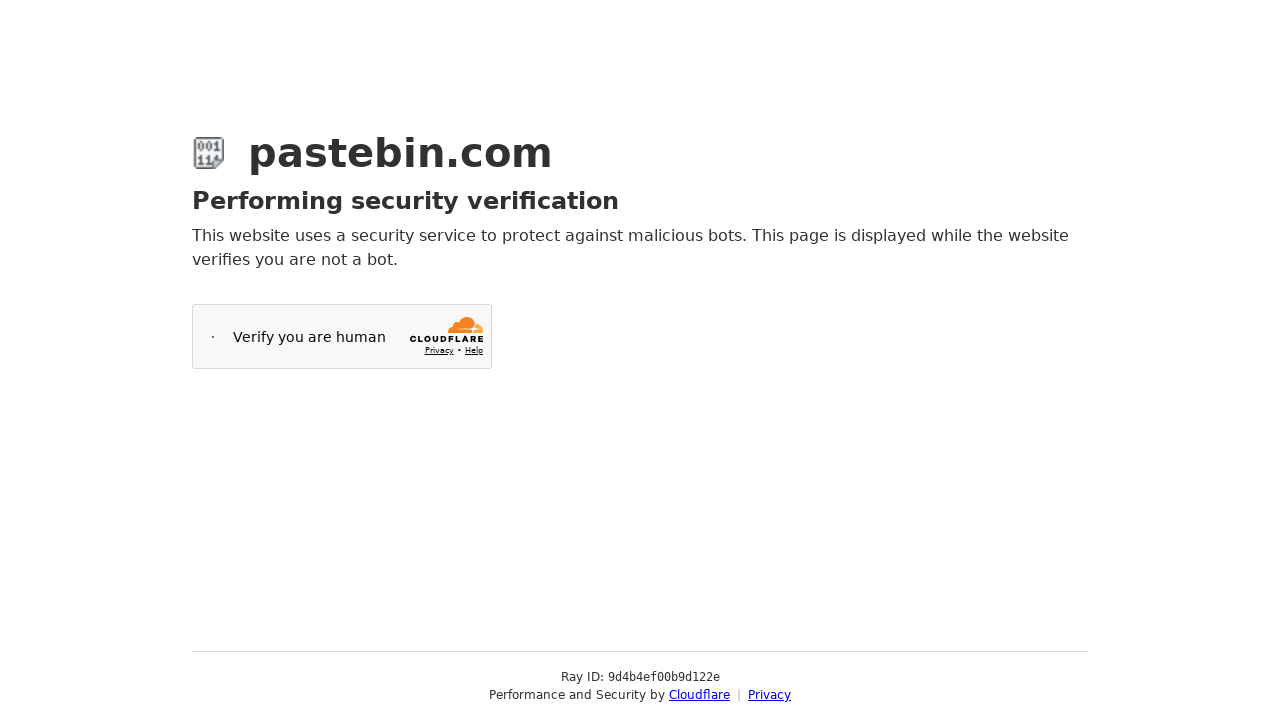